Tests the text box form by filling in the currentAddress field with a sample address

Starting URL: https://demoqa.com/text-box

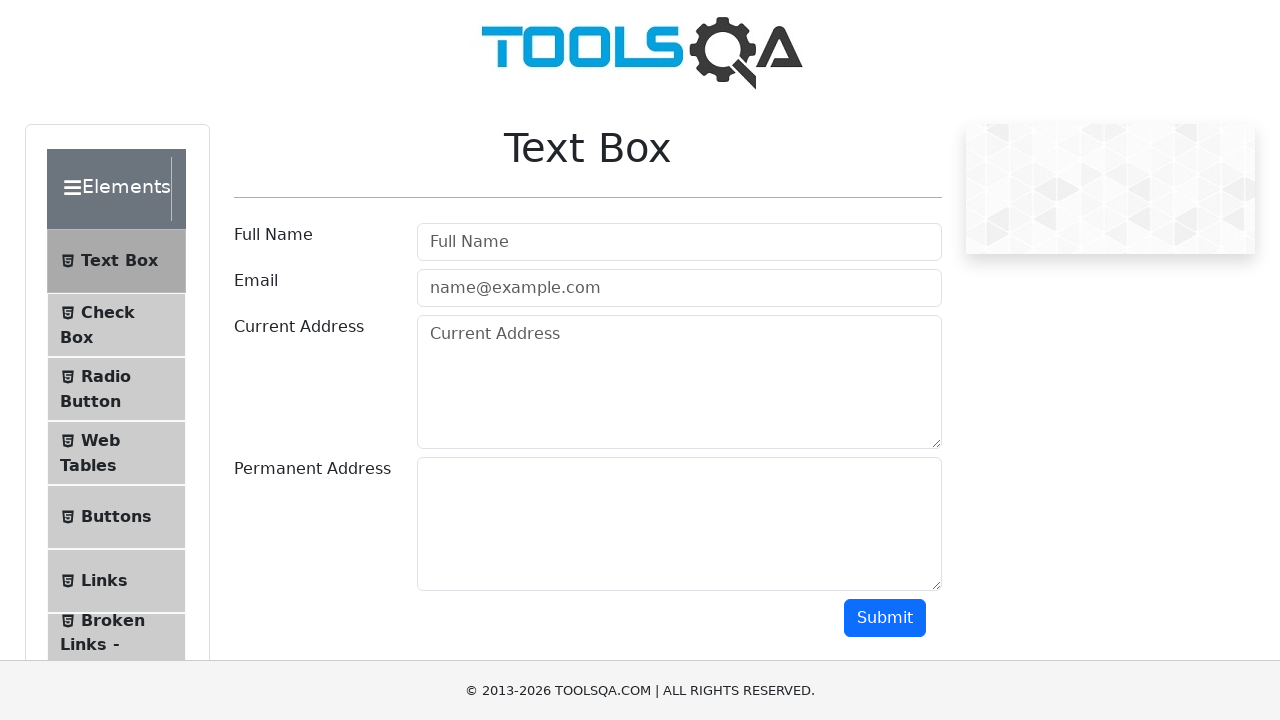

Navigated to https://demoqa.com/text-box
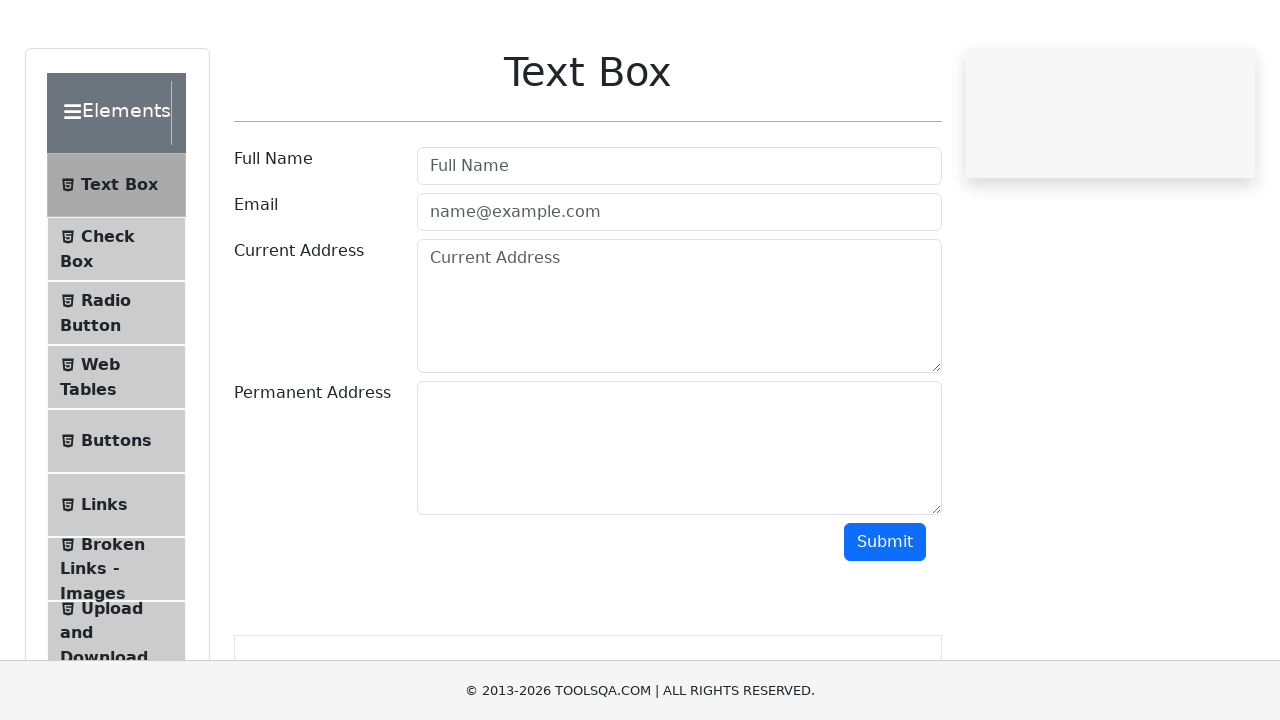

Filled currentAddress field with 'str. Eroilor, Timisoara' on #currentAddress
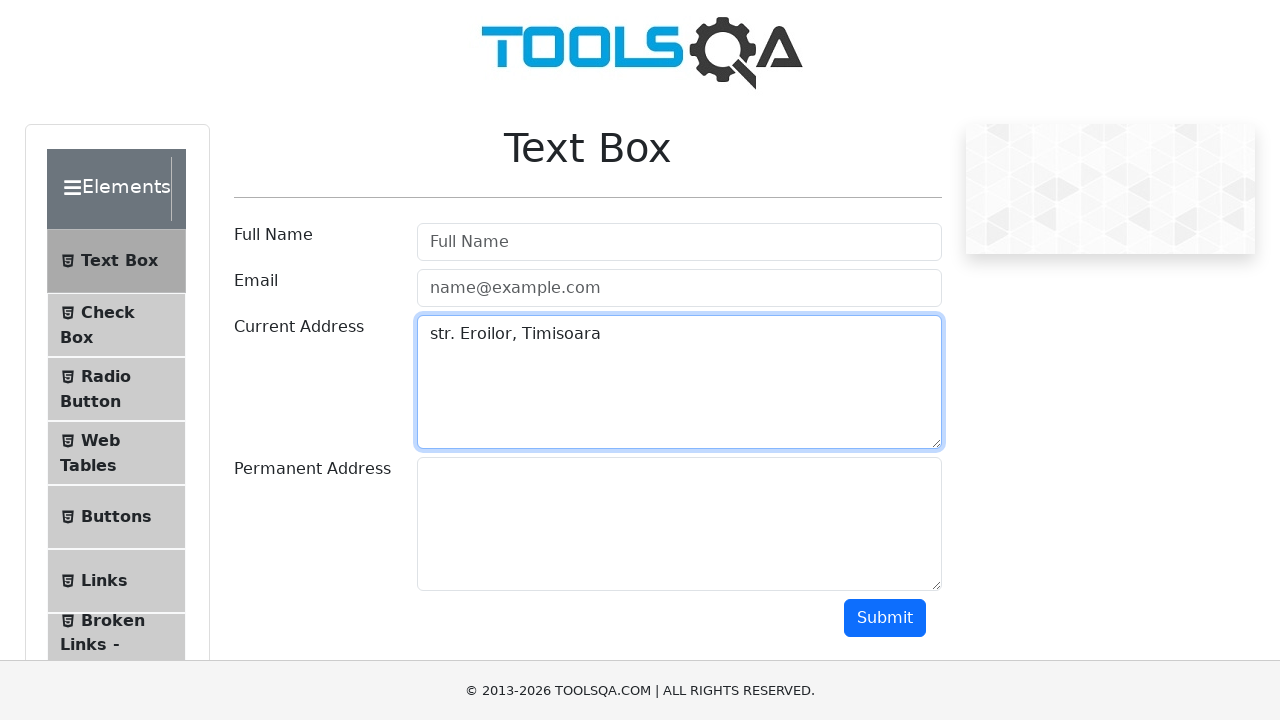

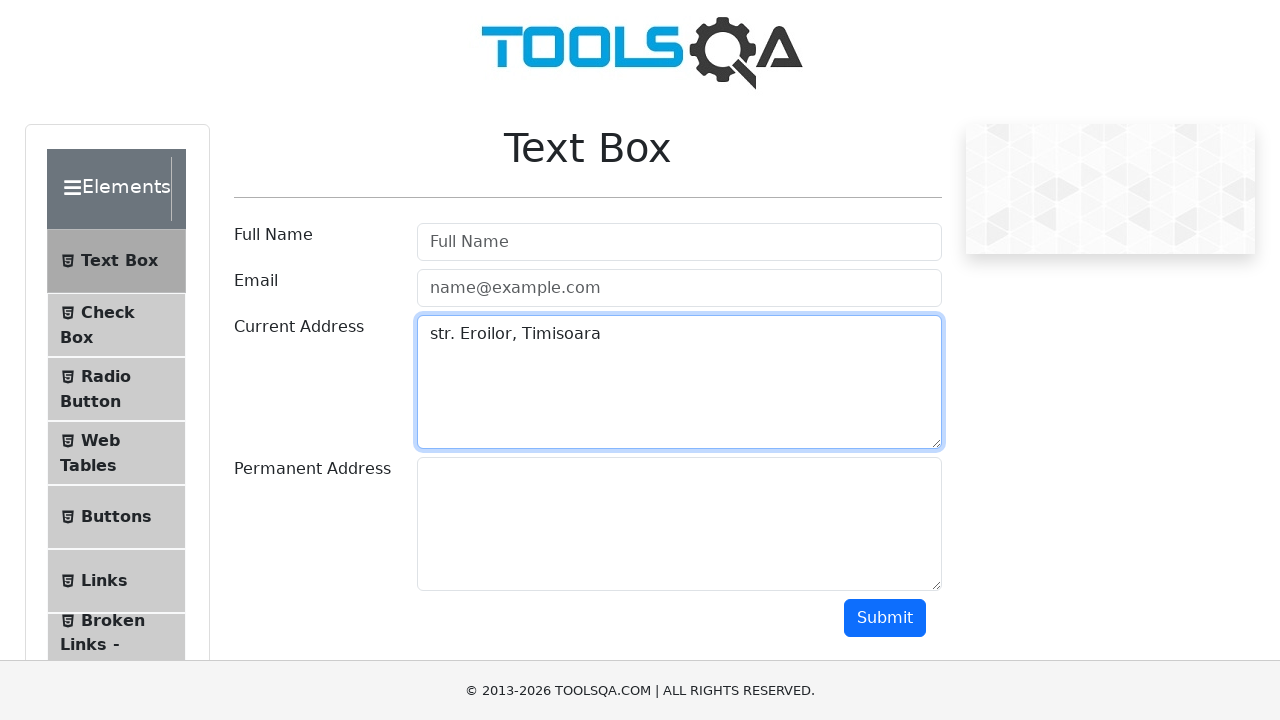